Tests window handling by clicking a link that opens a new window, switching to the new window, and verifying the title changes from "Windows" to "New Window"

Starting URL: https://practice.cydeo.com/windows

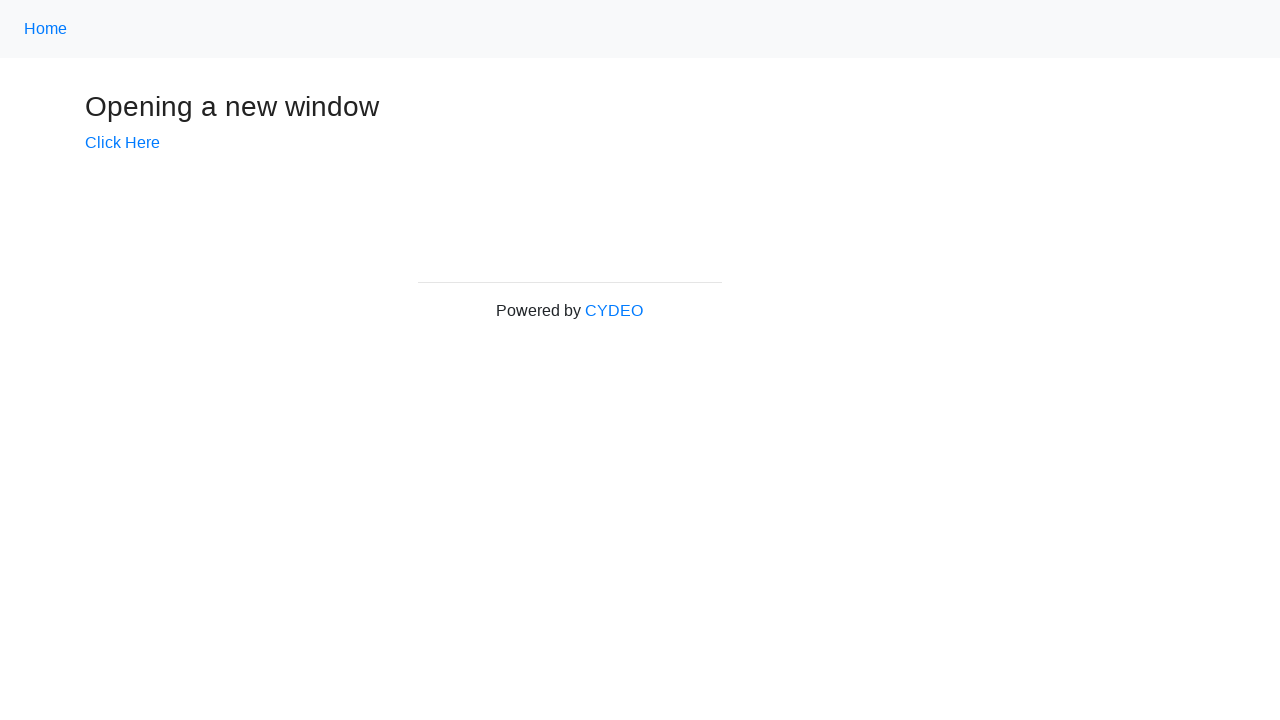

Verified initial page title is 'Windows'
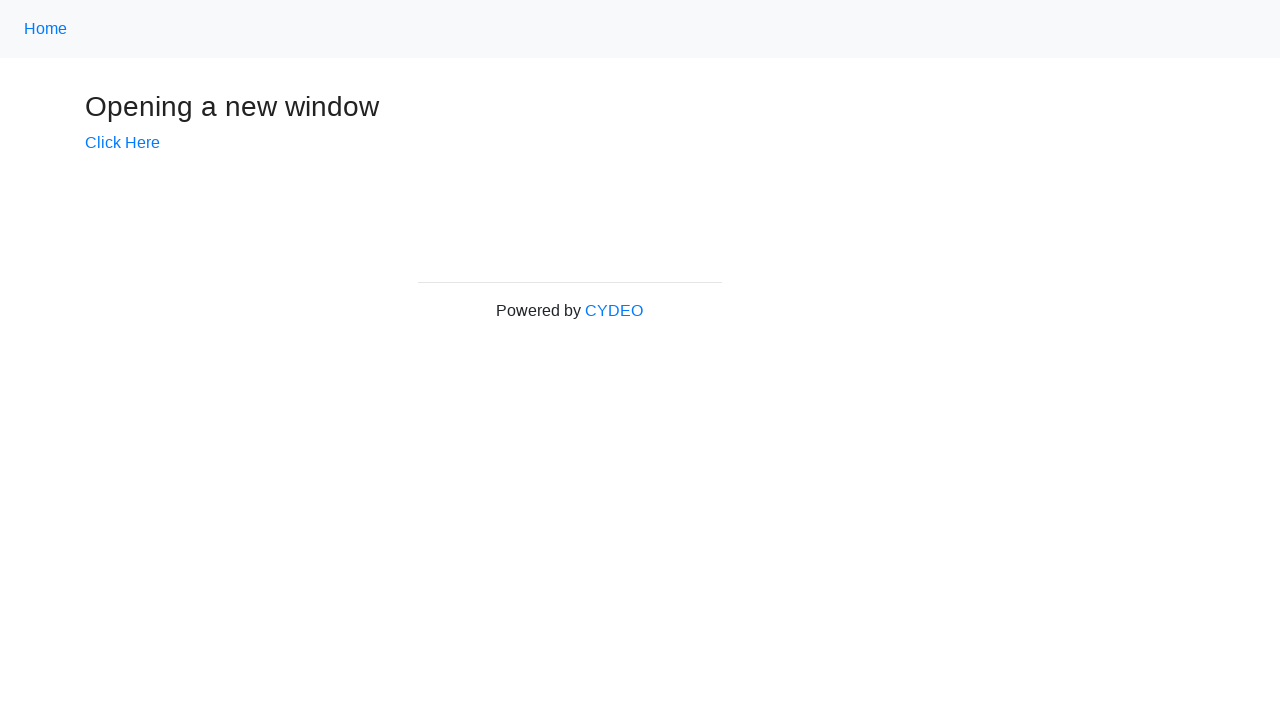

Clicked 'Click Here' link to open new window at (122, 143) on text=Click Here
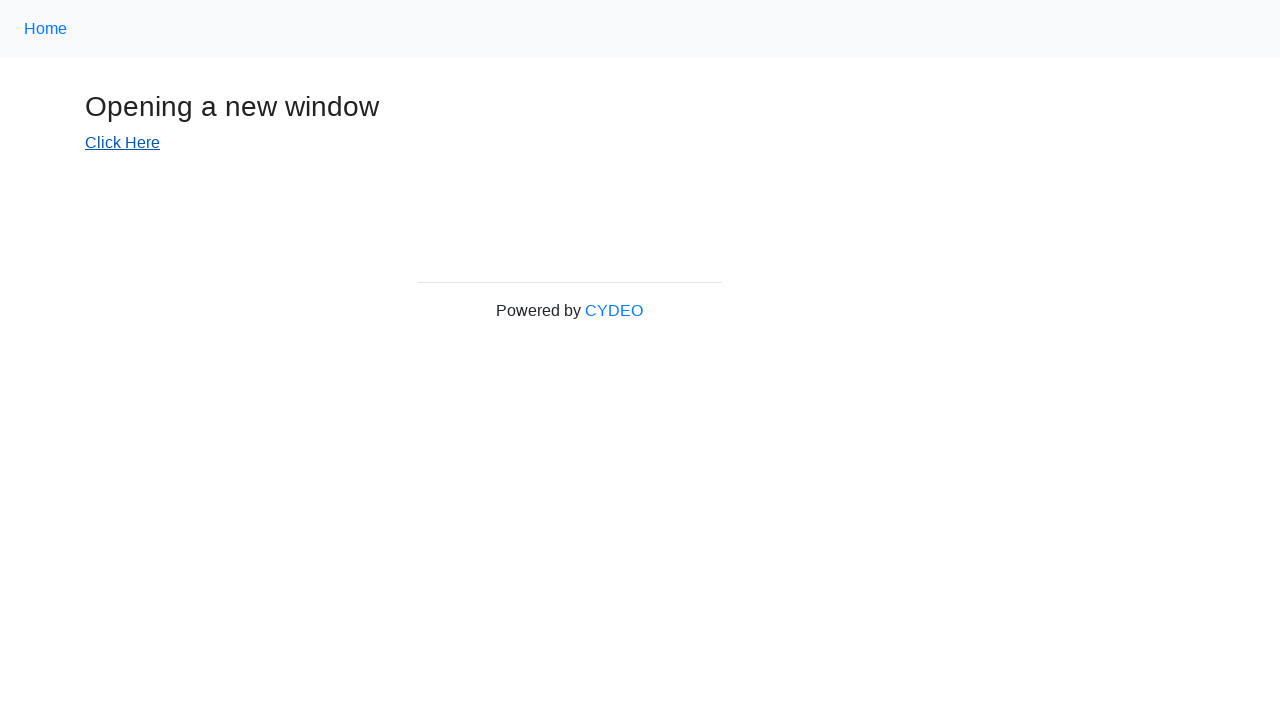

Captured new window page object
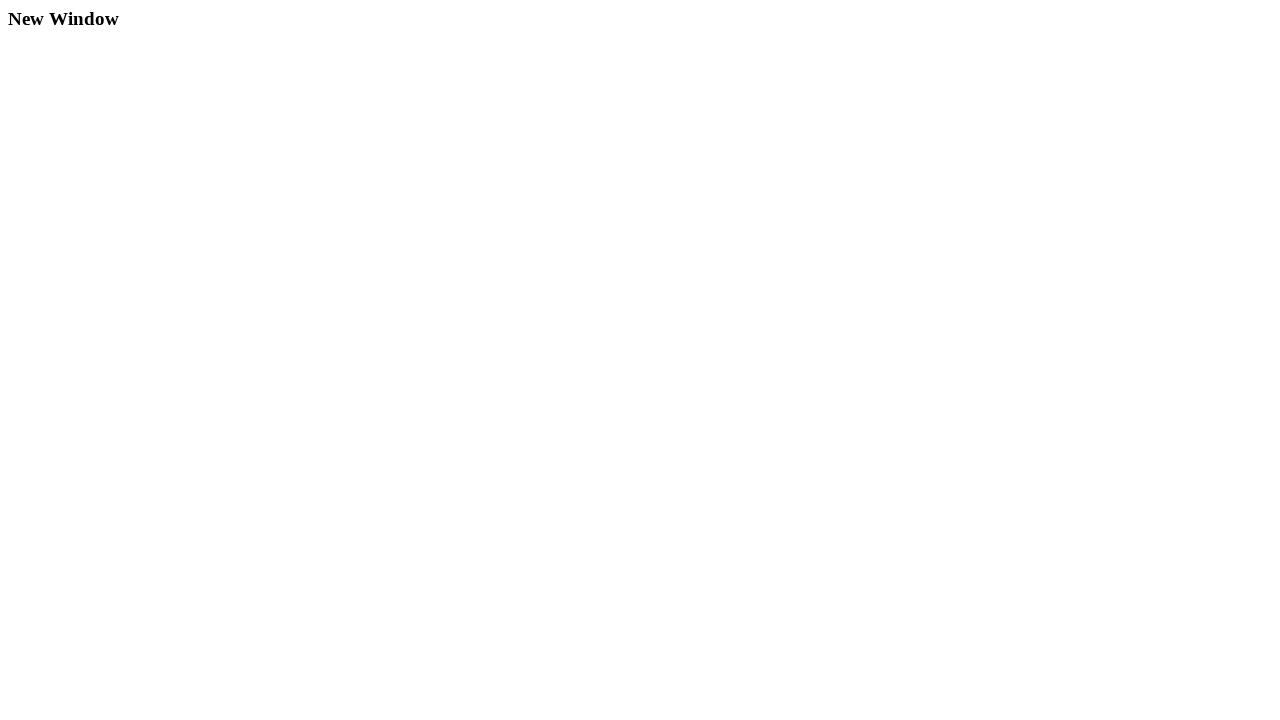

New window finished loading
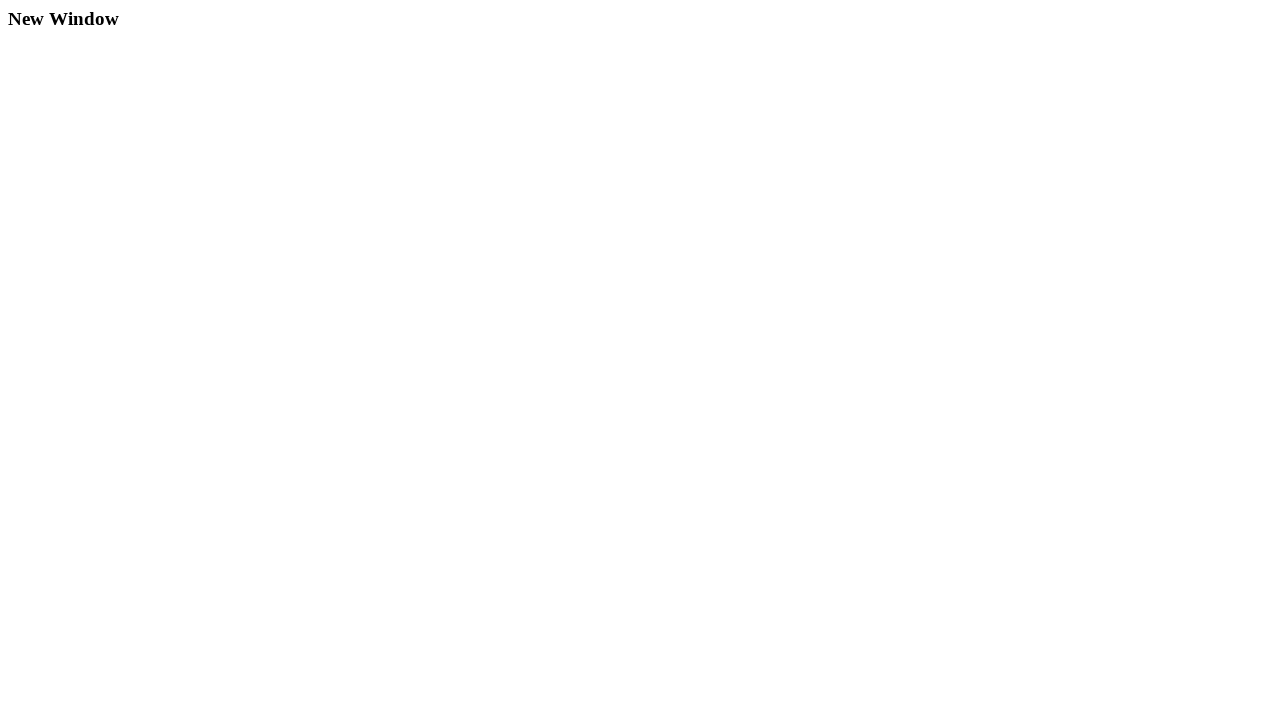

Verified new window title is 'New Window'
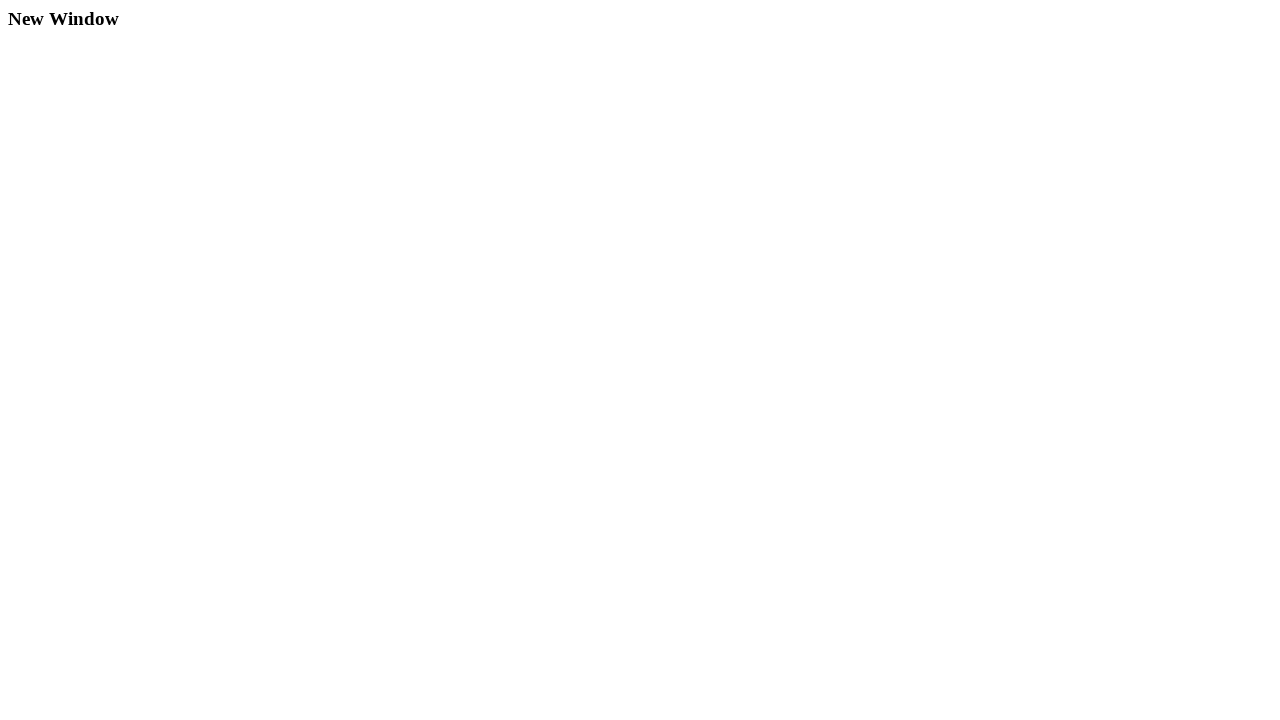

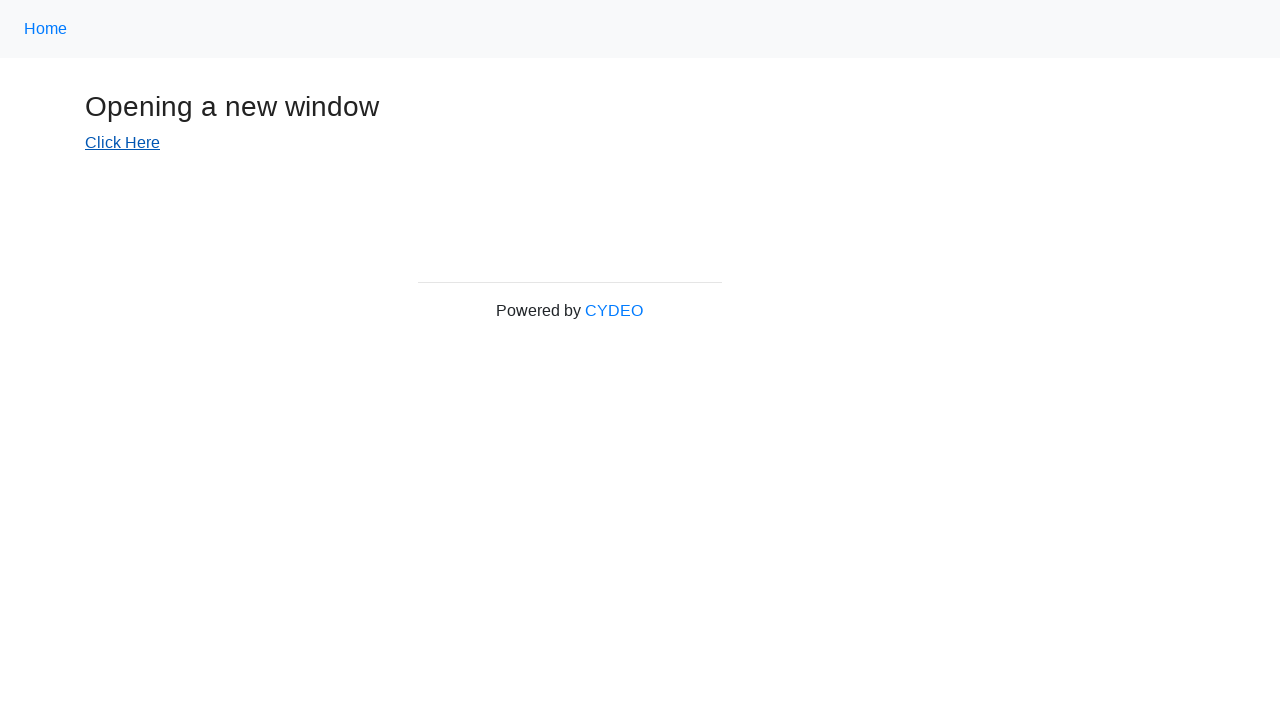